Tests a slow calculator by clicking on the calculator link, entering 1+1, pressing equals, and verifying the result displays 2.

Starting URL: https://bonigarcia.dev/selenium-webdriver-java/

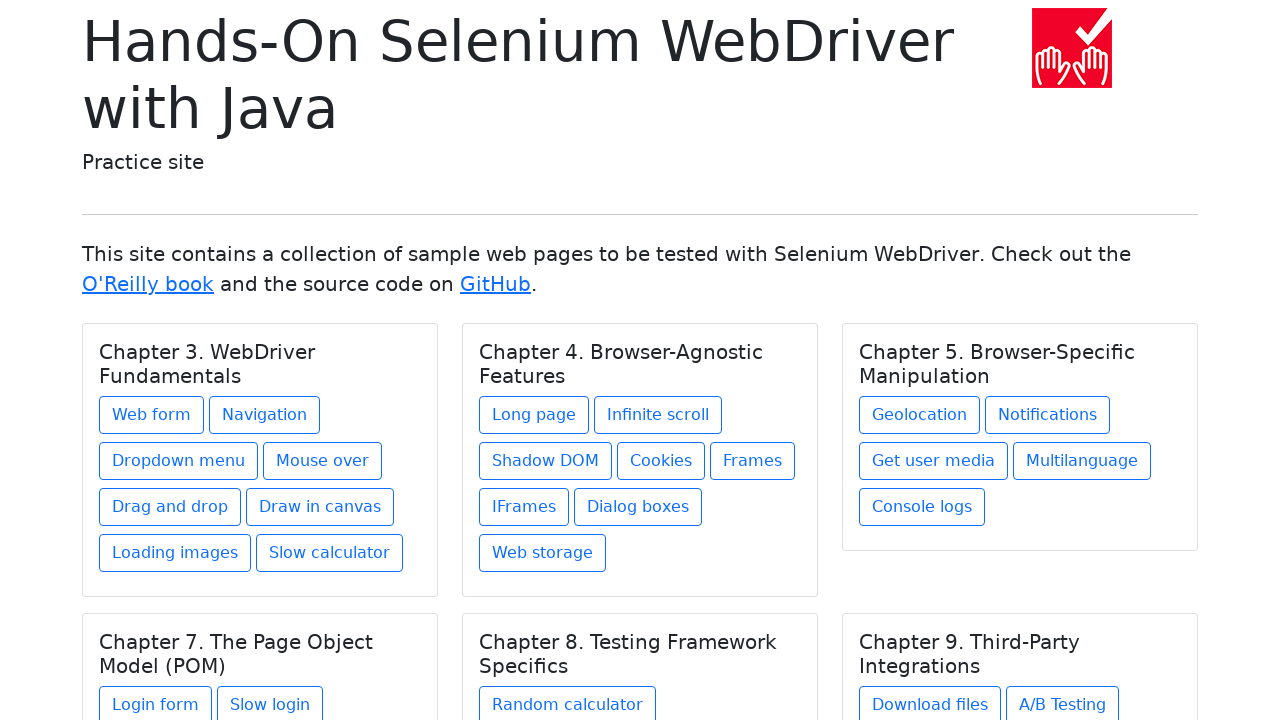

Clicked on the Slow calculator link at (330, 553) on xpath=//a[text()='Slow calculator']
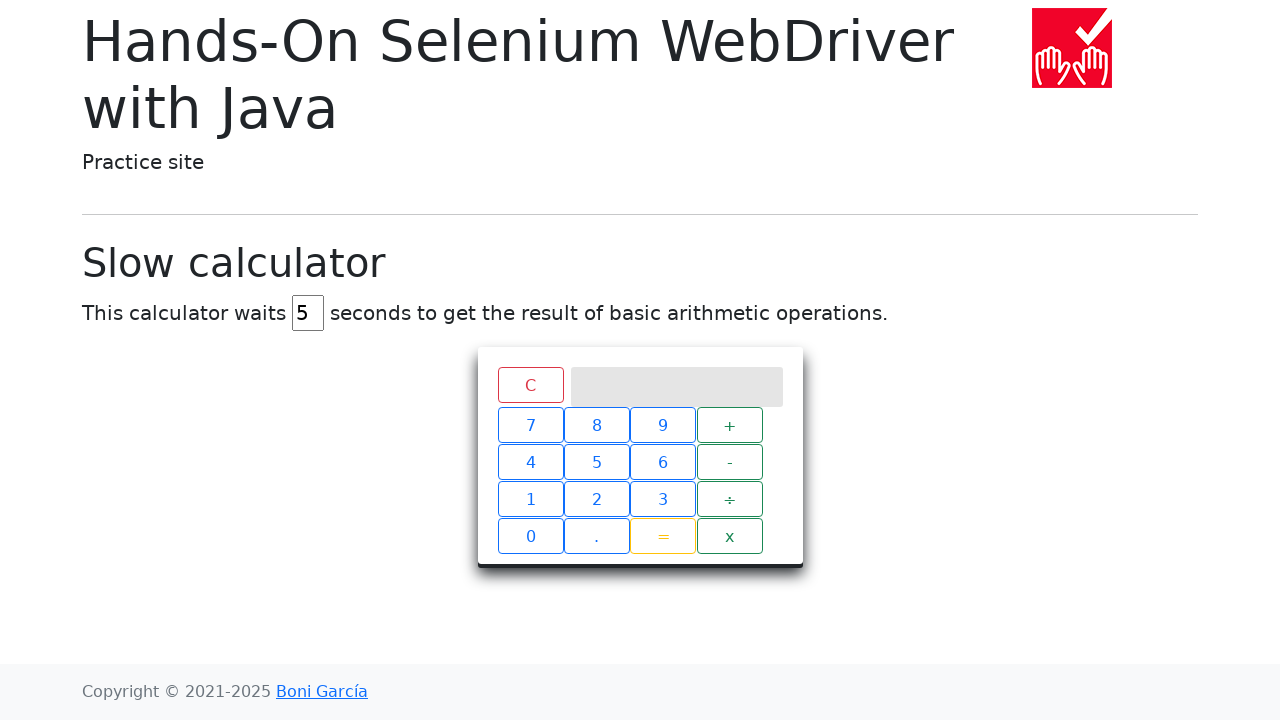

Clicked the '1' button at (530, 526) on xpath=//div[@class='keys']/span[text()='1']
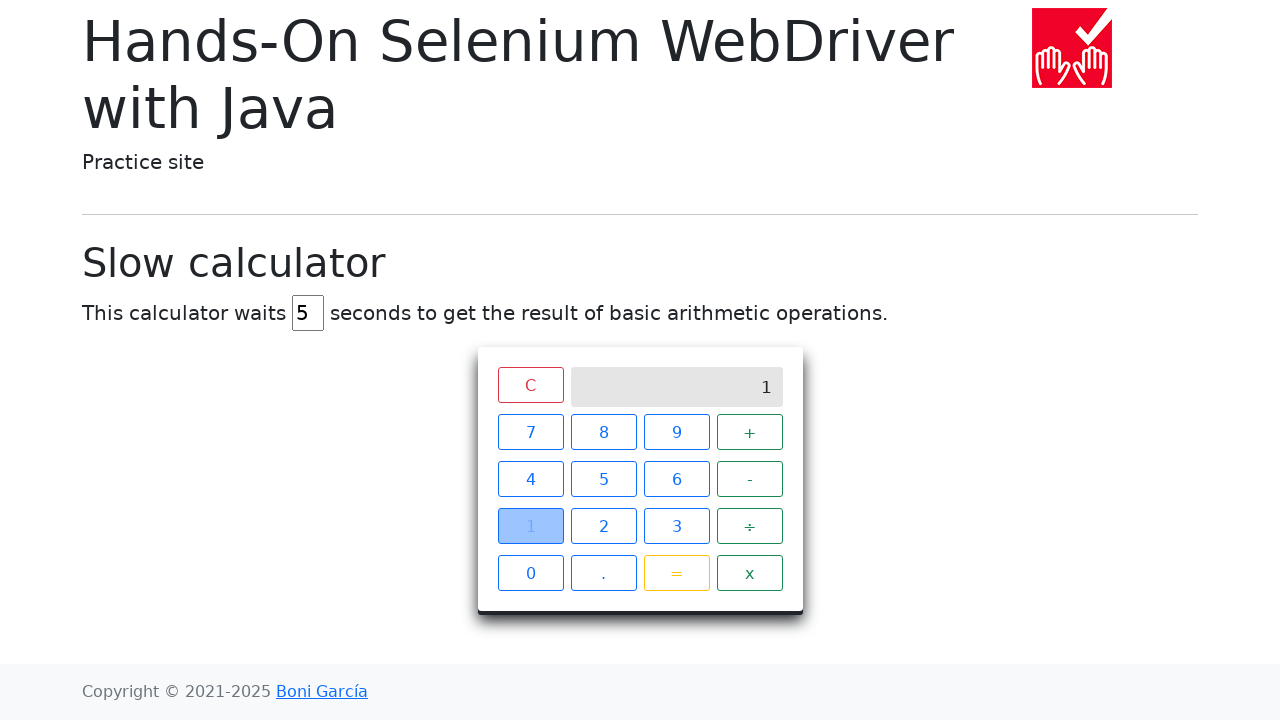

Clicked the '+' button at (750, 432) on xpath=//div[@class='keys']/span[text()='+']
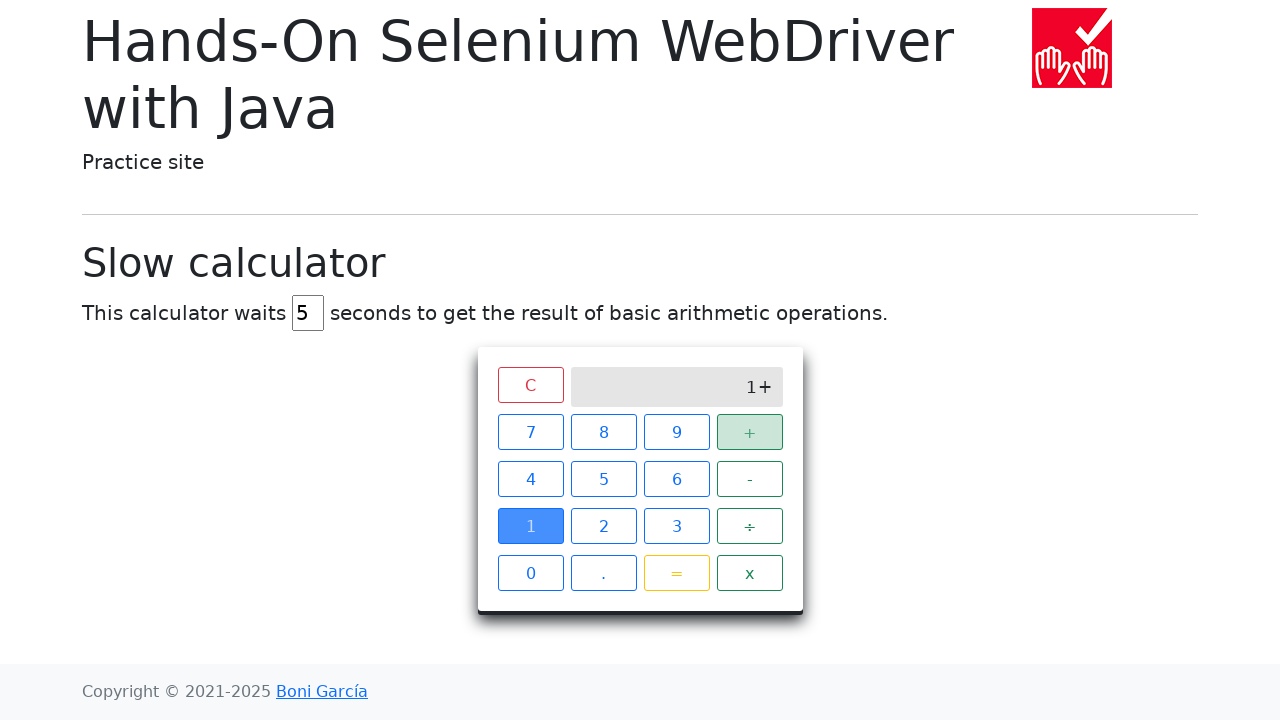

Clicked the '1' button again at (530, 526) on xpath=//div[@class='keys']/span[text()='1']
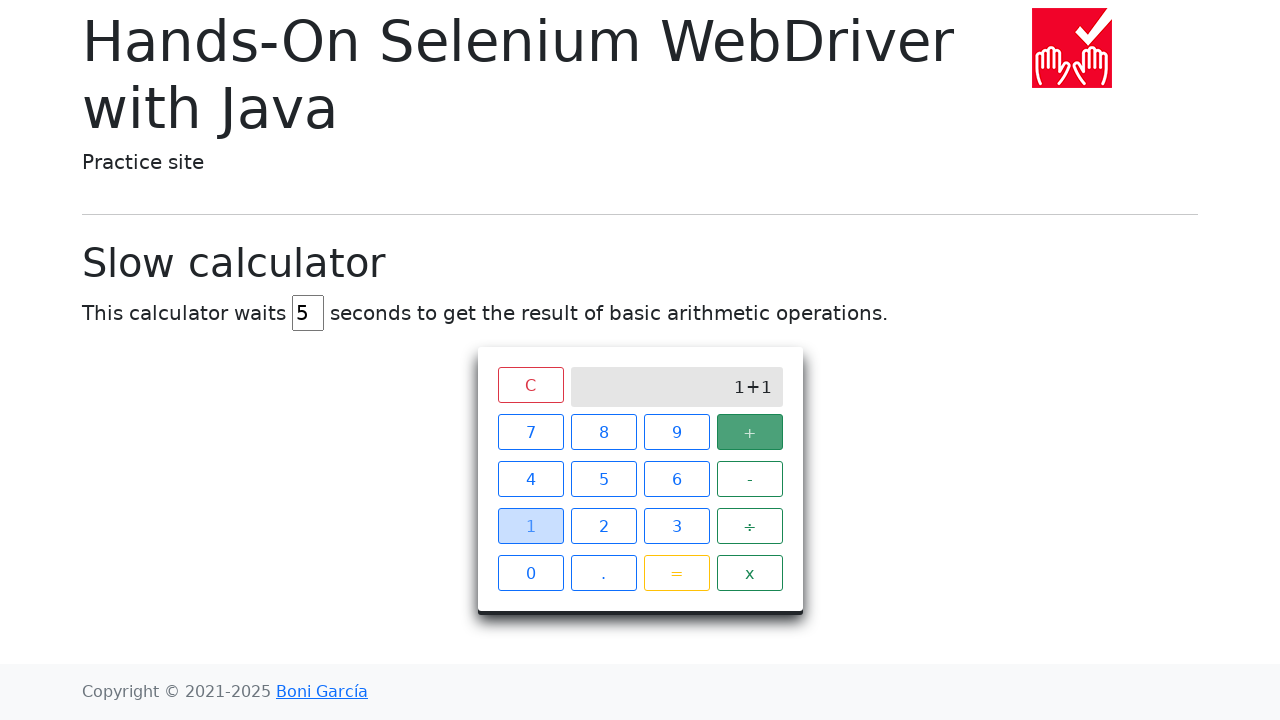

Clicked the '=' button at (676, 573) on xpath=//div[@class='keys']/span[text()='=']
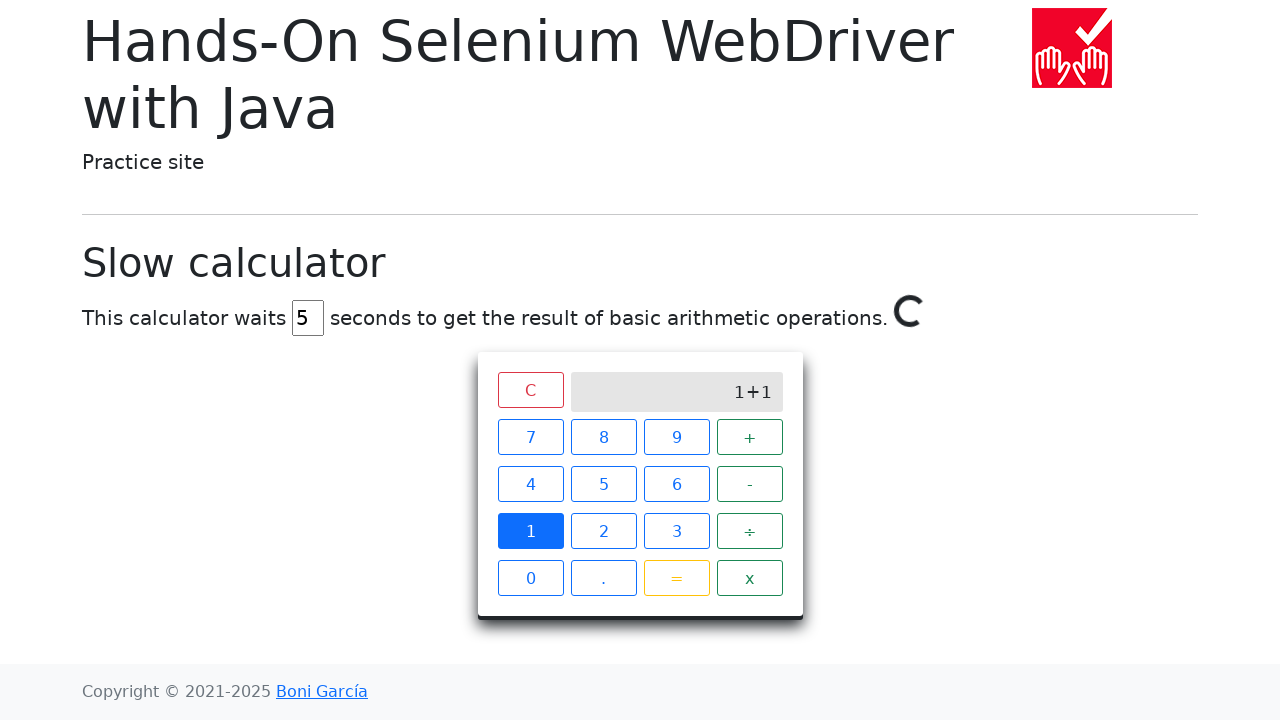

Verified result displays '2' on the calculator screen
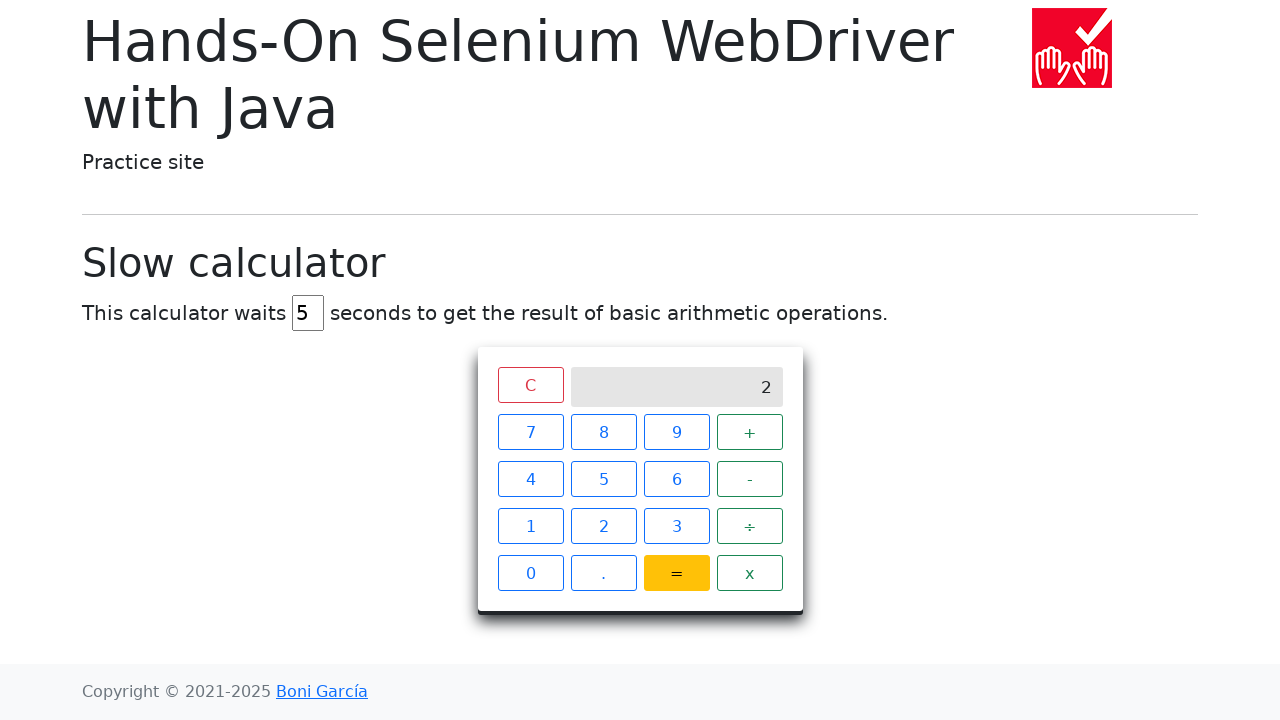

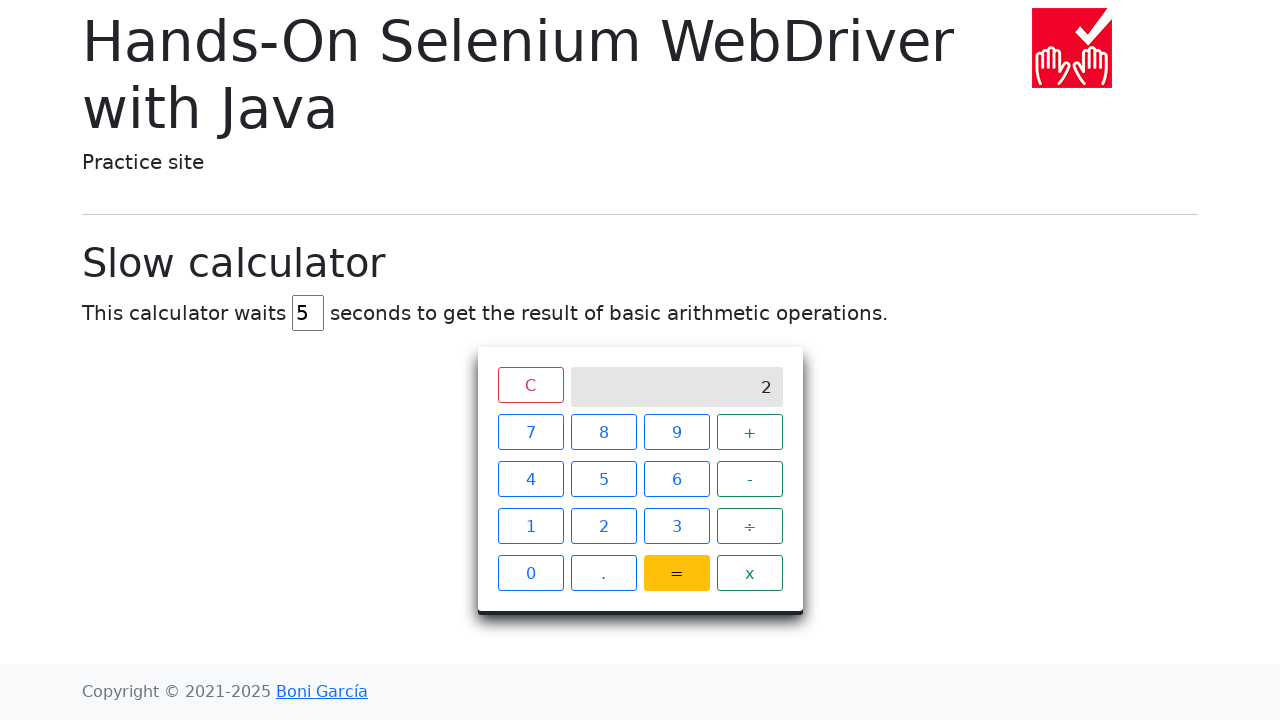